Tests file upload functionality by selecting a file using the file input element and clicking the upload button, then verifying a success message appears.

Starting URL: https://the-internet.herokuapp.com/upload

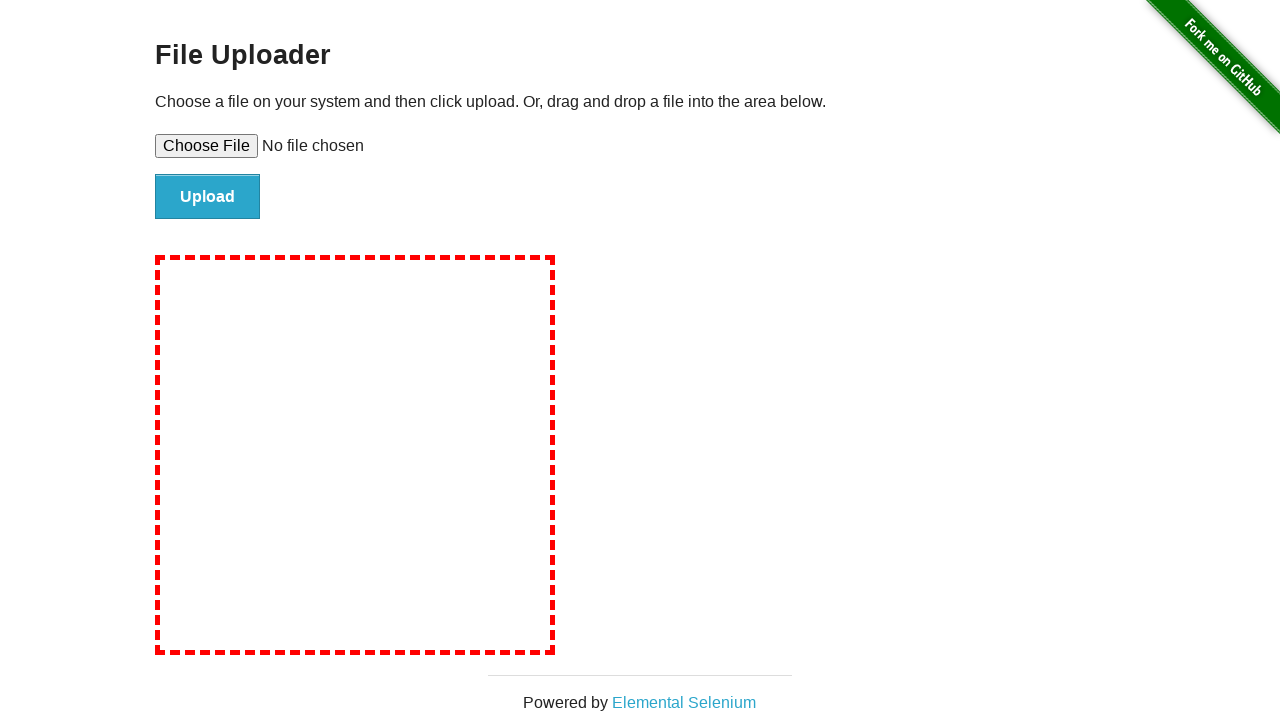

Created temporary test file with content for upload
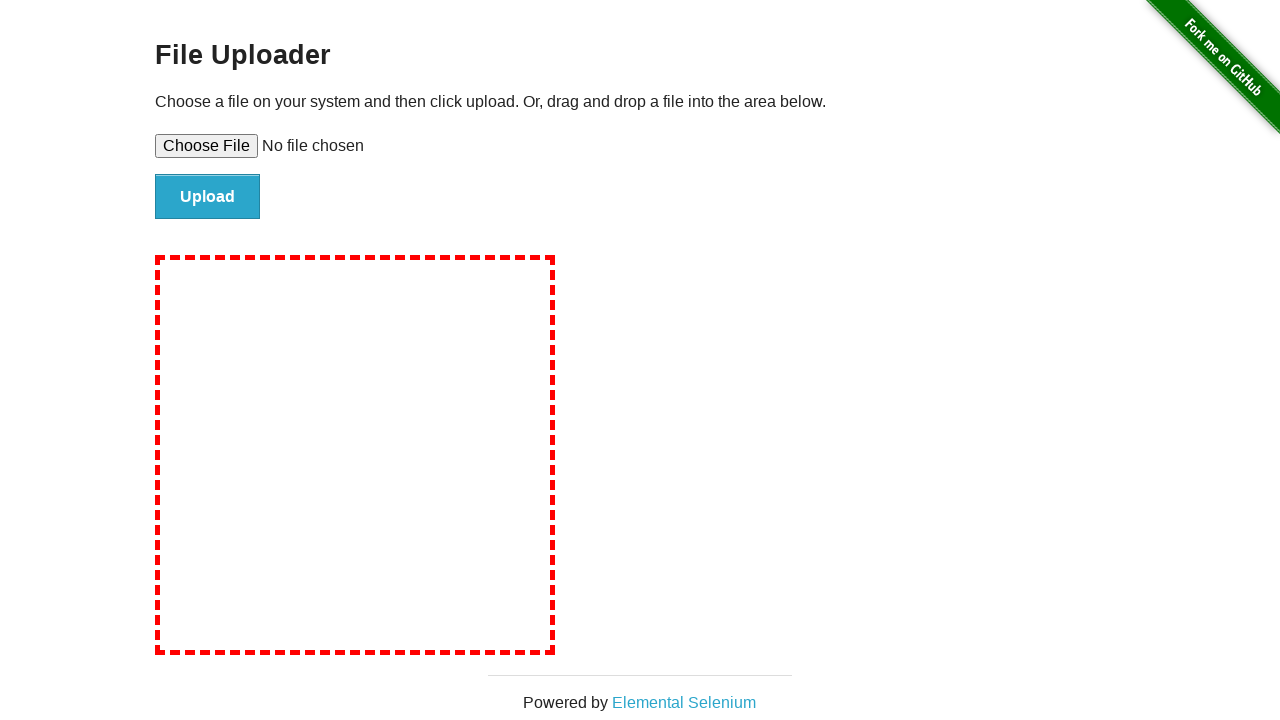

Selected file for upload using file input element
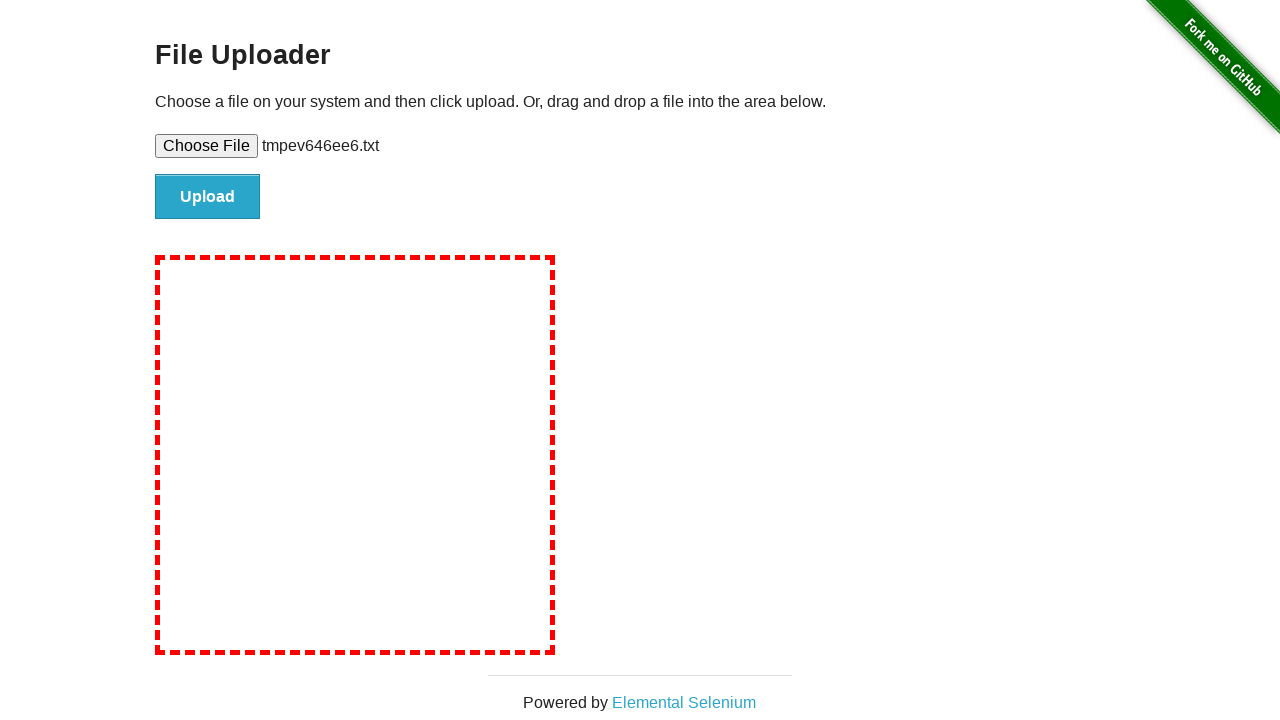

Clicked upload button to submit the file at (208, 197) on #file-submit
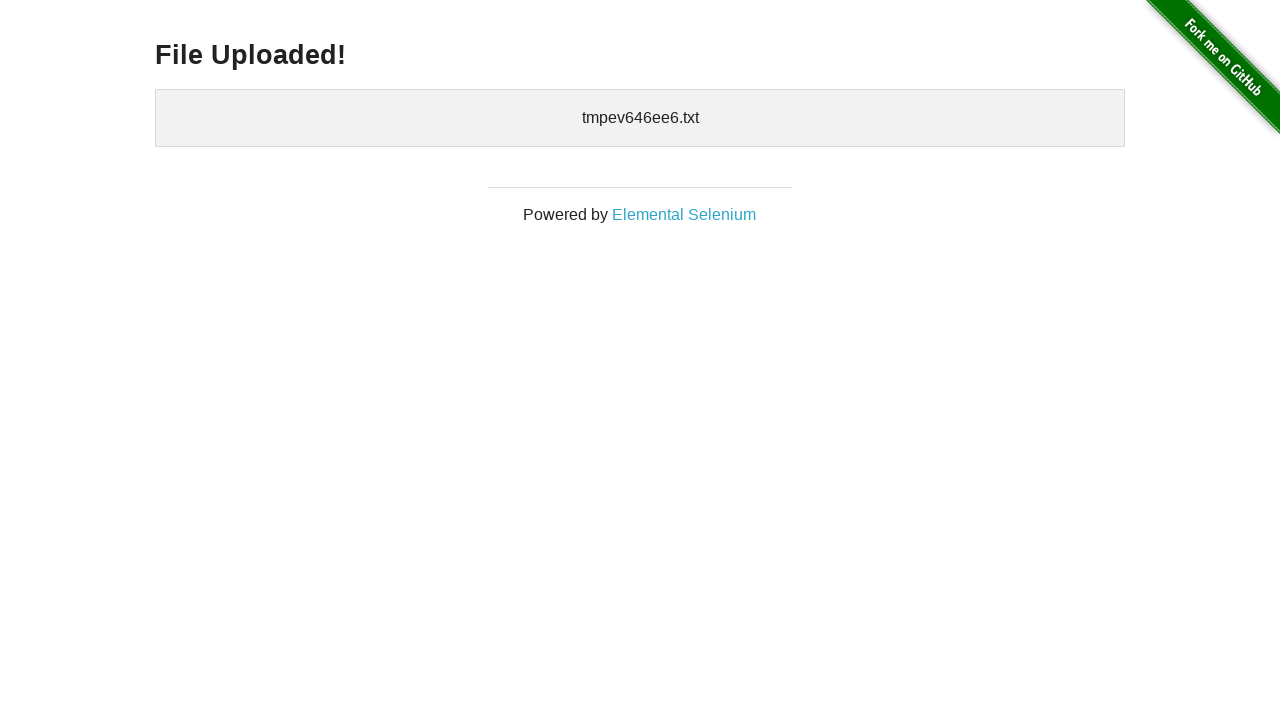

File upload completed and success message appeared
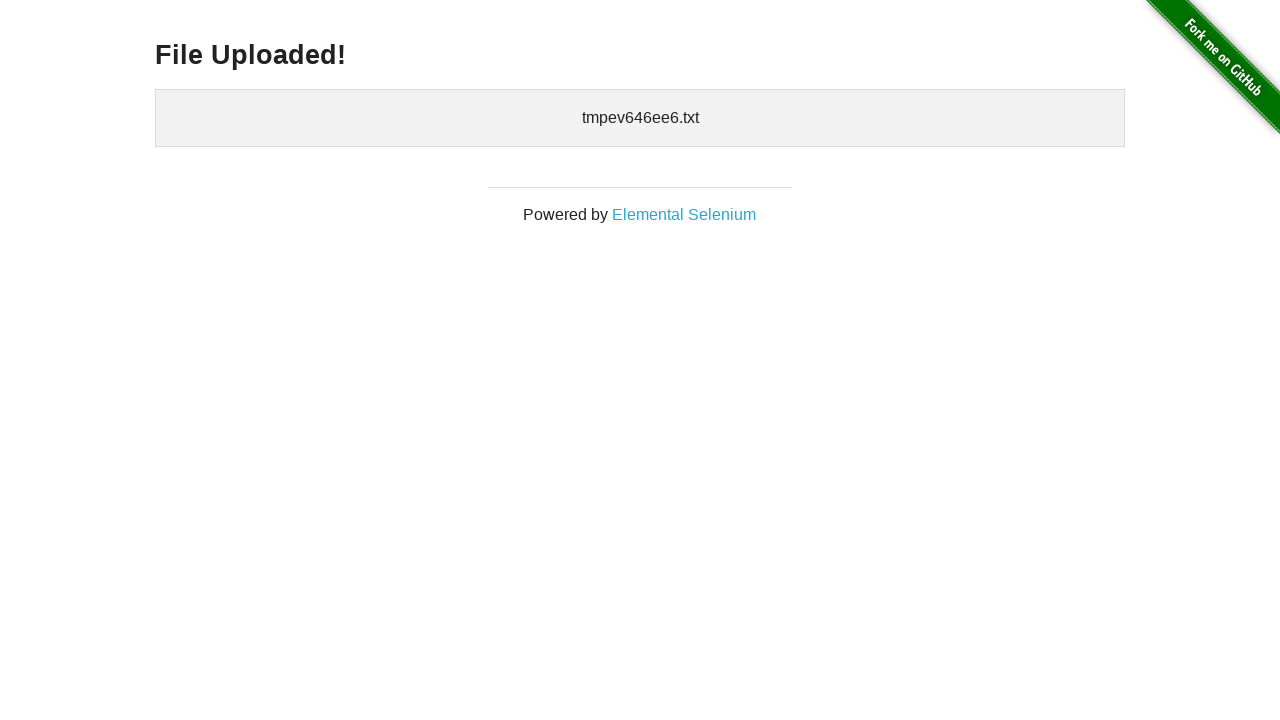

Cleaned up temporary test file
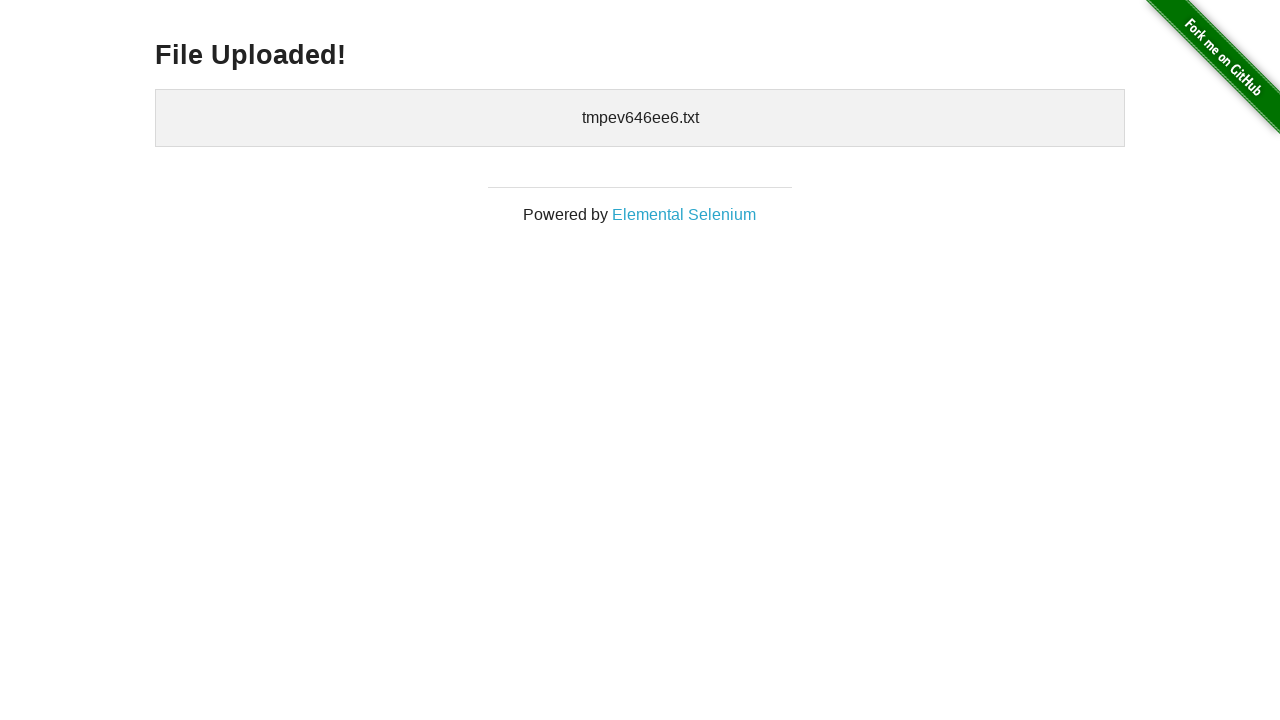

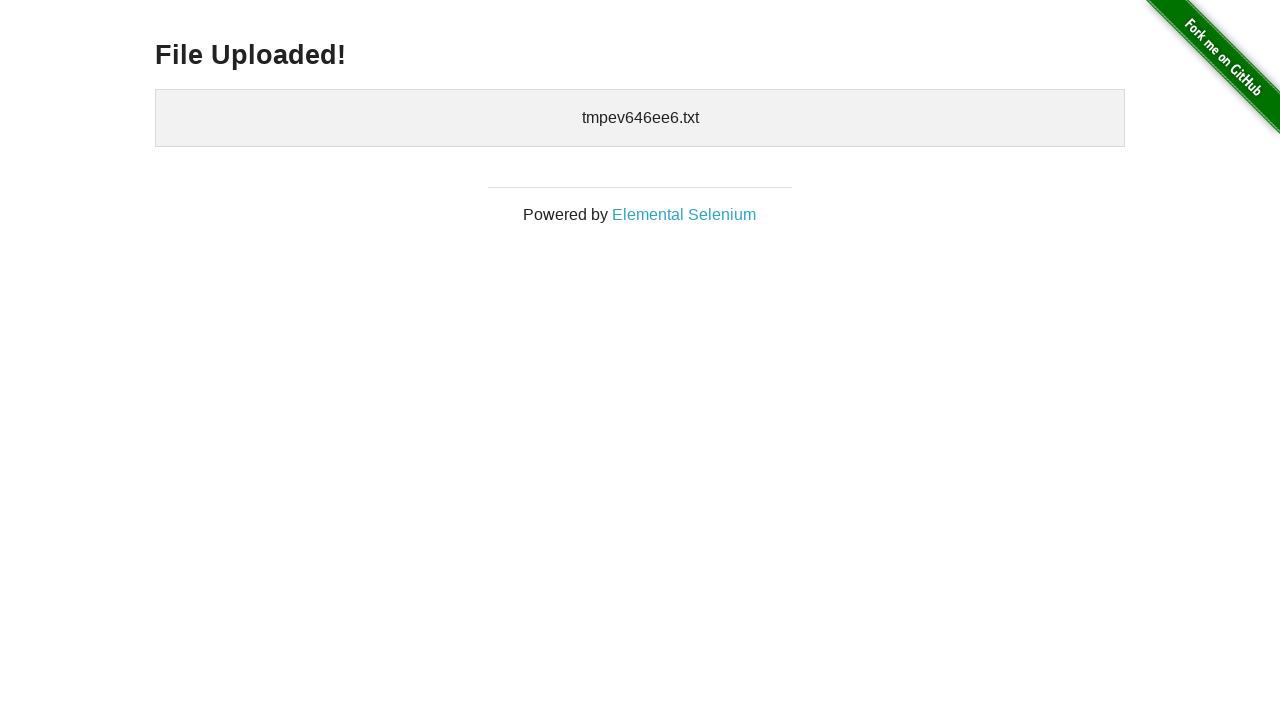